Tests the WebdriverIO website by navigating to it and verifying the page title

Starting URL: http://webdriver.io

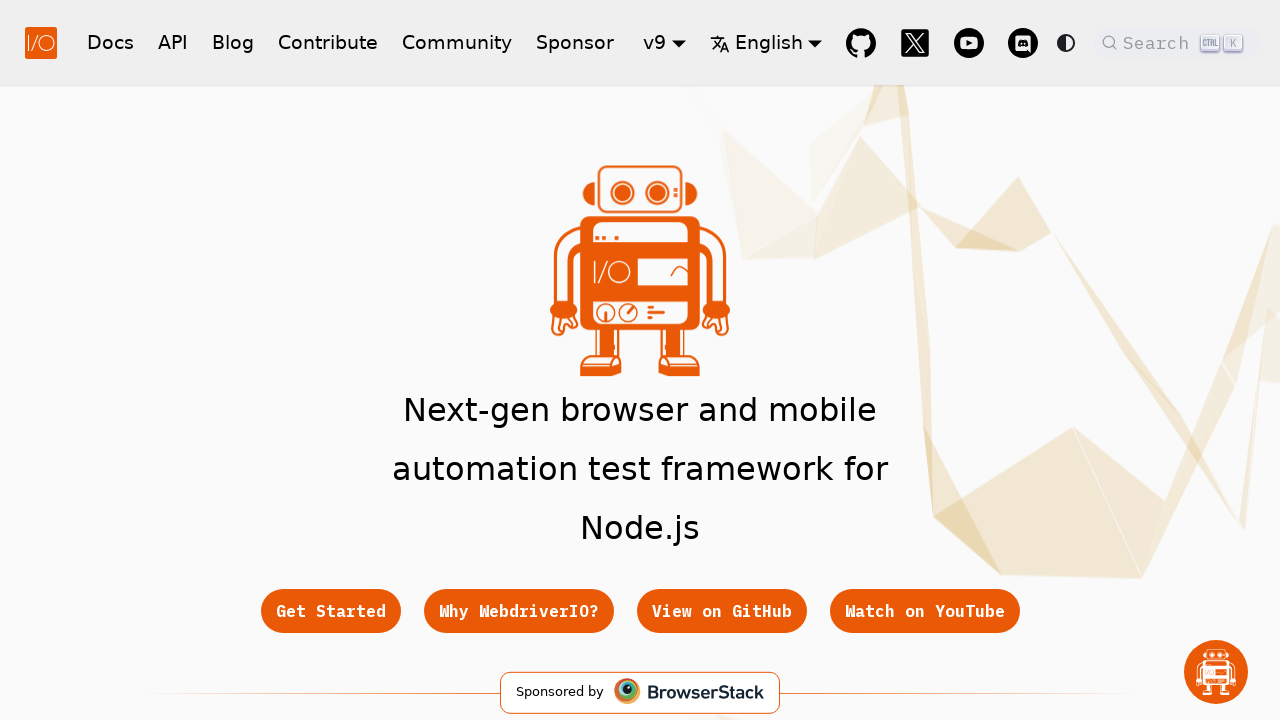

Waited for page to reach domcontentloaded state
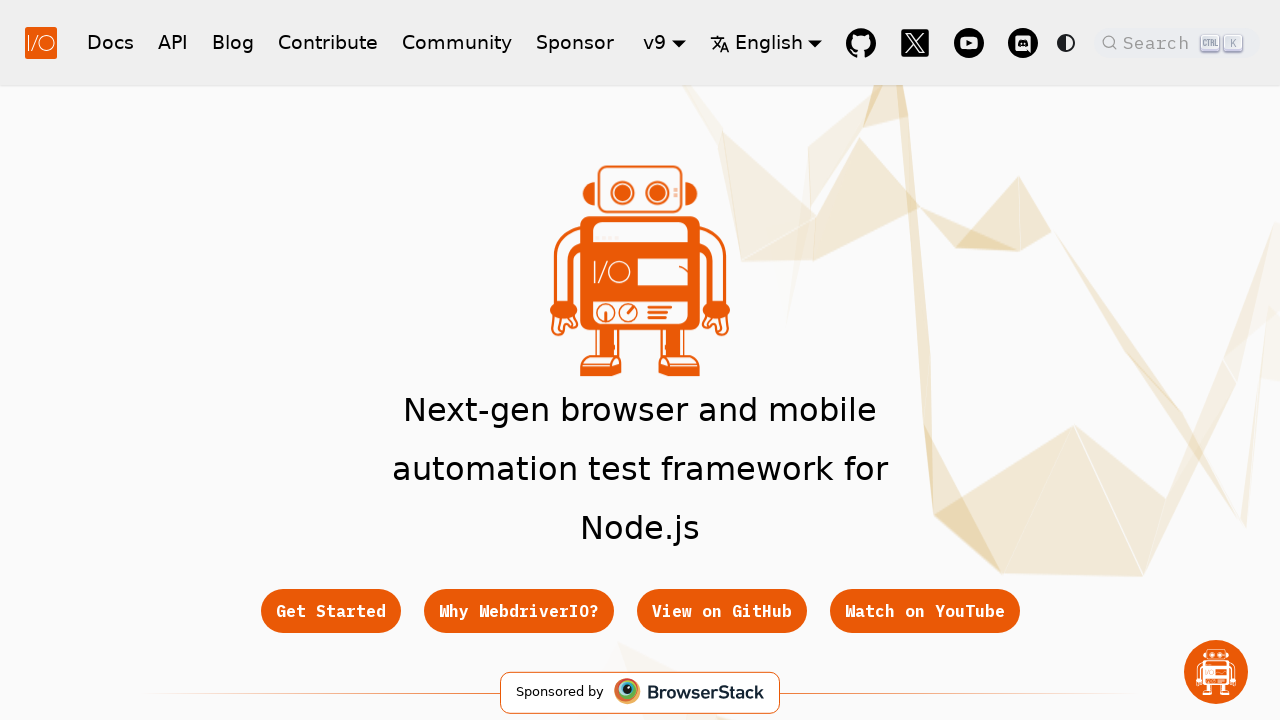

Retrieved page title: 'WebdriverIO · Next-gen browser and mobile automation test framework for Node.js | WebdriverIO'
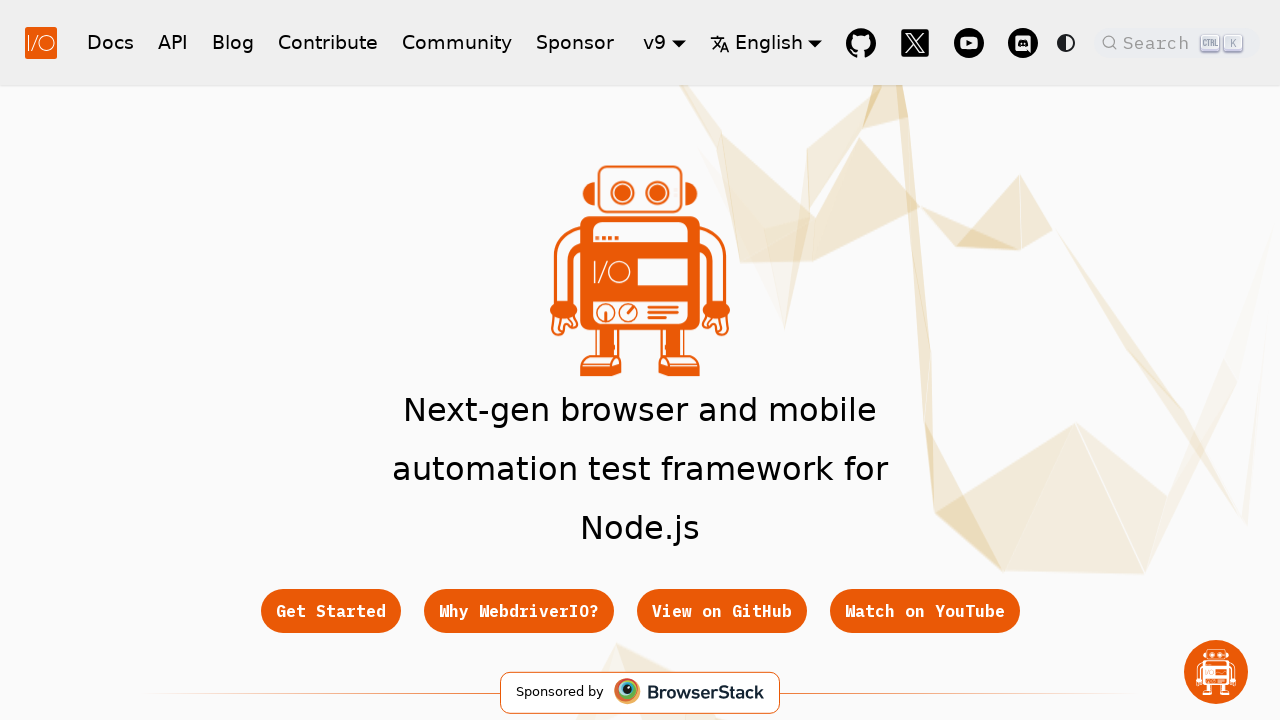

Asserted that page title is not None
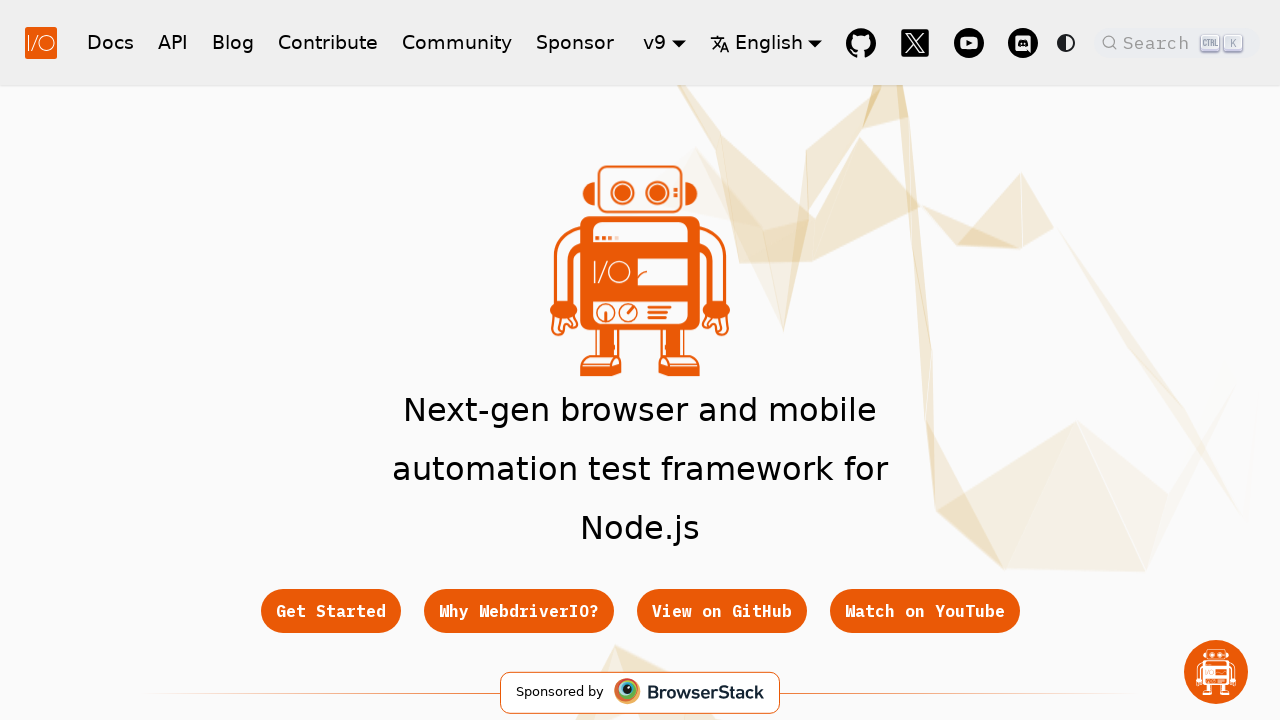

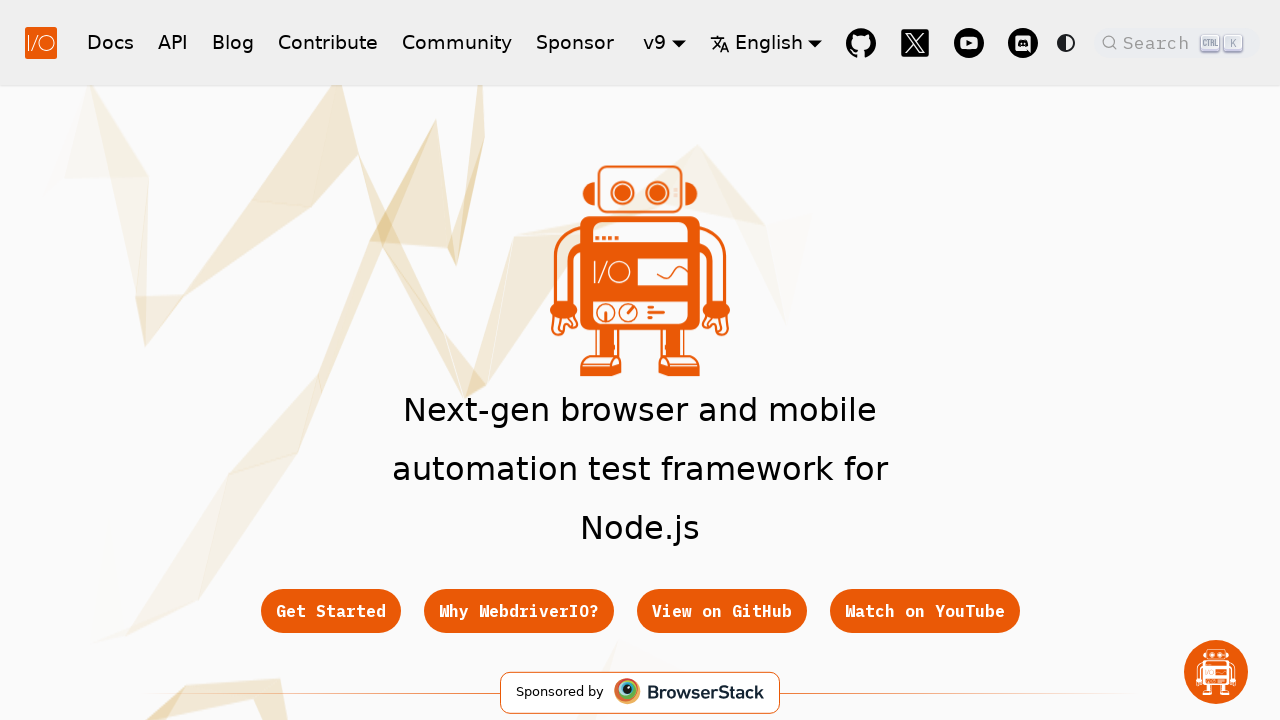